Navigates to GitHub's password reset page and verifies the page loads correctly

Starting URL: https://github.com/password_reset

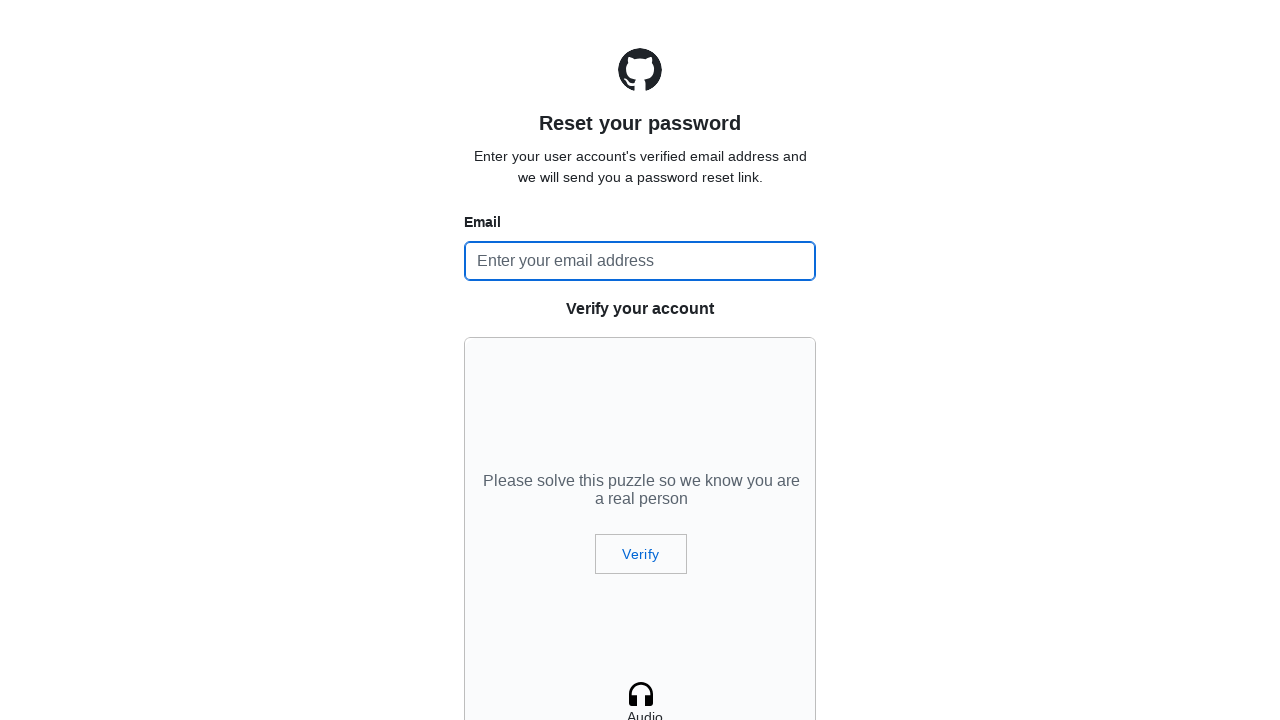

Navigated to GitHub password reset page
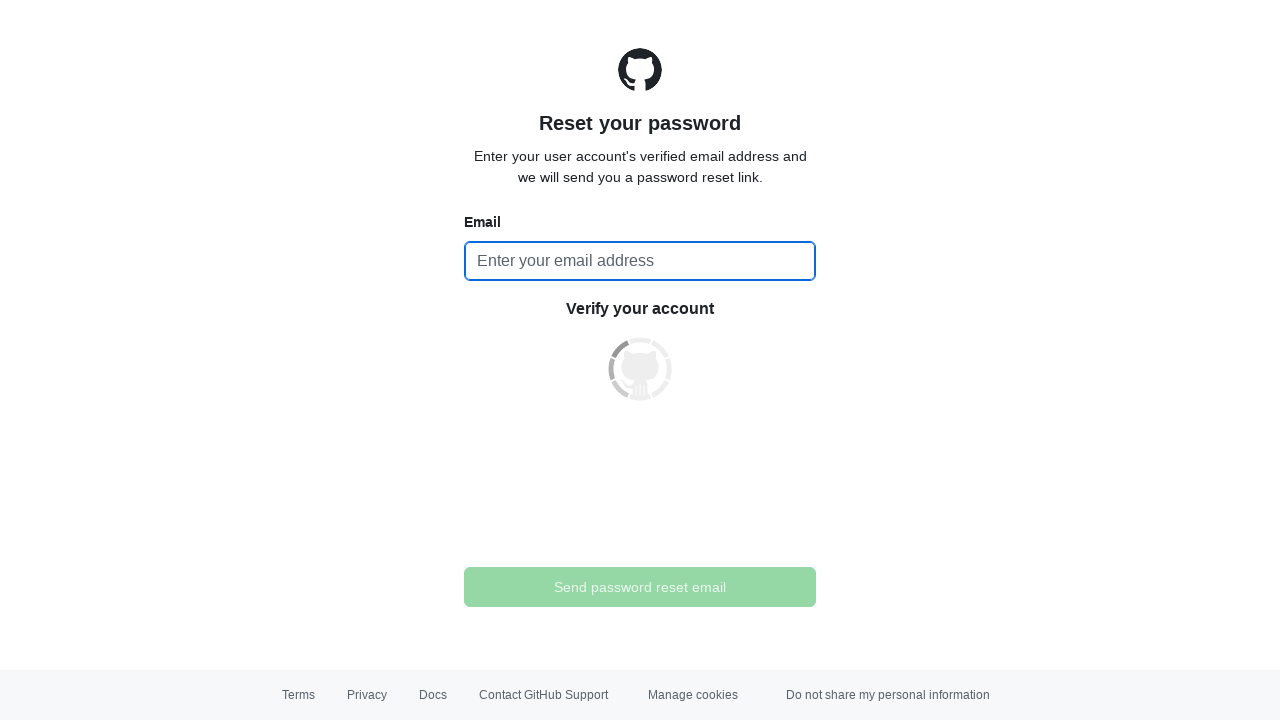

Password reset page loaded and heading is visible
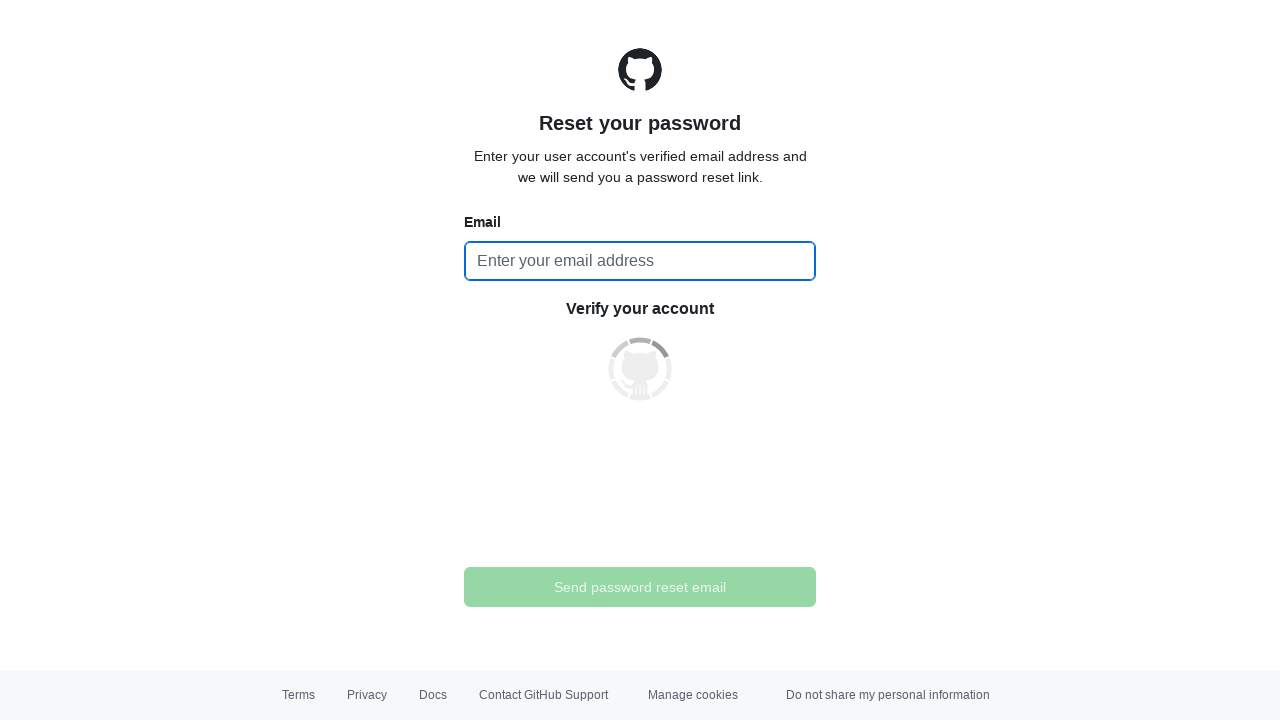

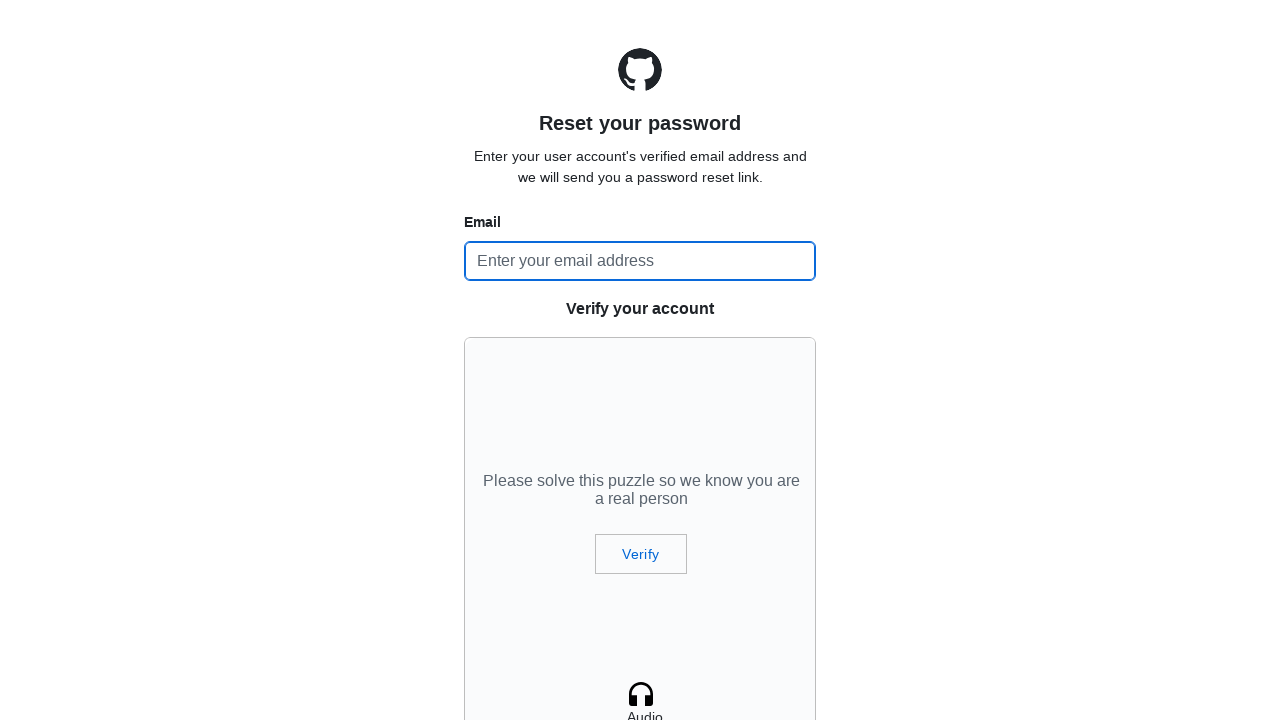